Tests a slow calculator web application by setting a delay value, performing a calculation (7 + 8), and verifying the result displays correctly after the delay

Starting URL: https://bonigarcia.dev/selenium-webdriver-java/slow-calculator.html

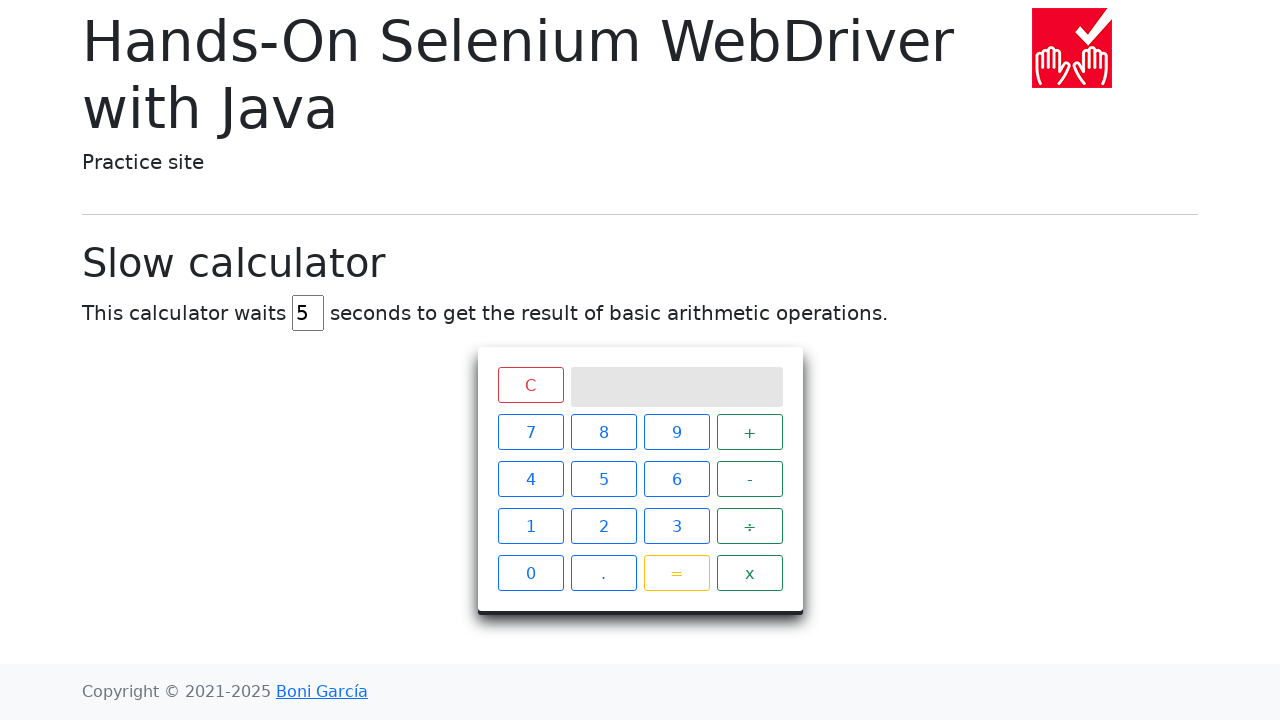

Cleared the delay input field on #delay
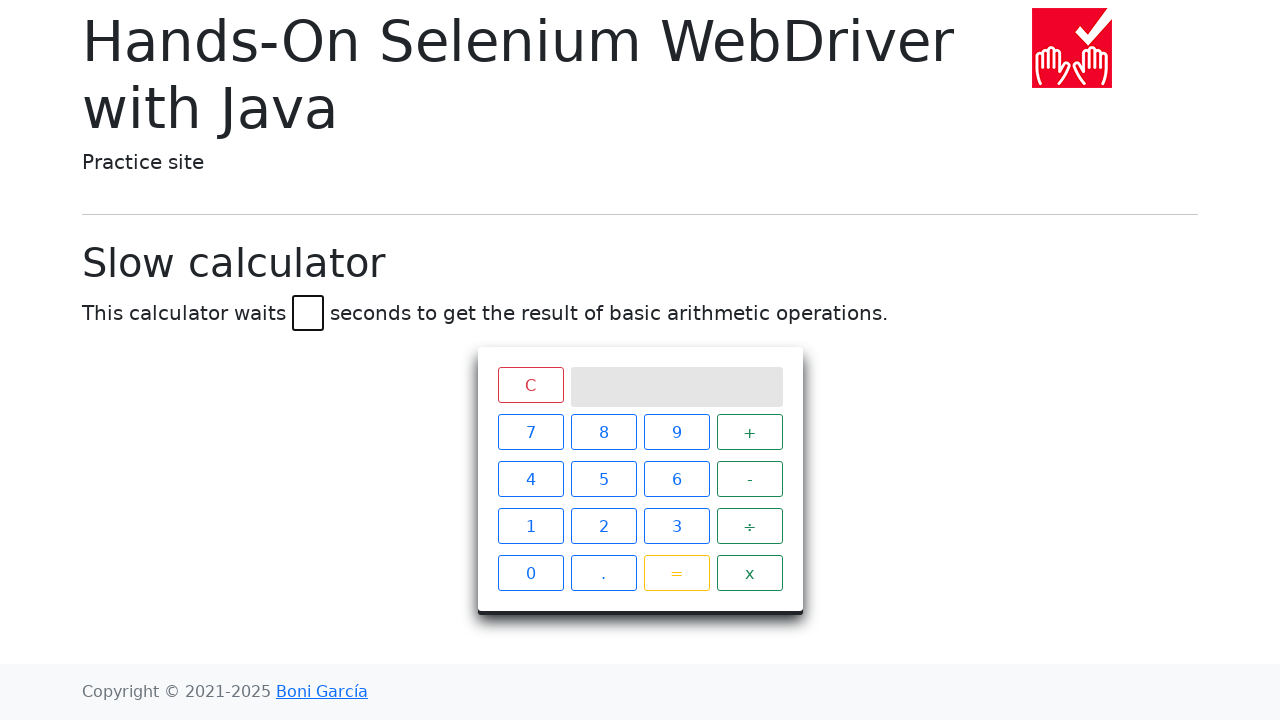

Set delay value to 45 seconds on #delay
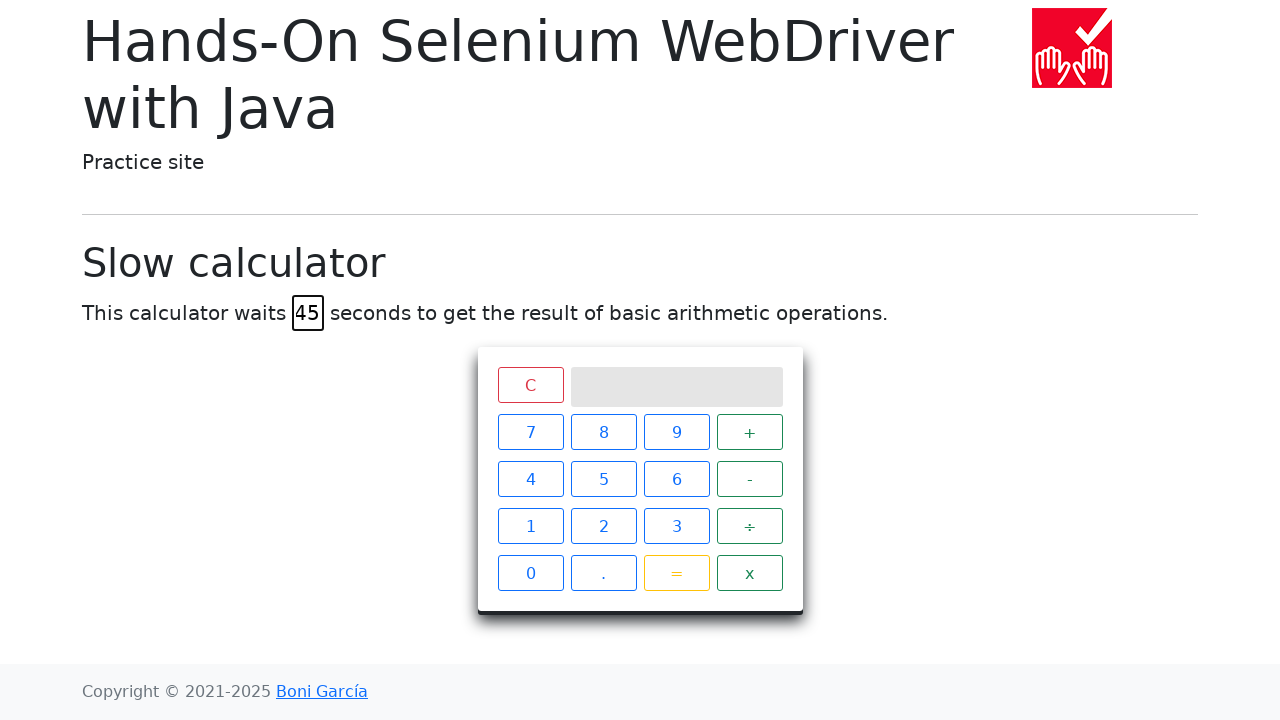

Clicked calculator button '7' at (530, 432) on xpath=//span[text()='7']
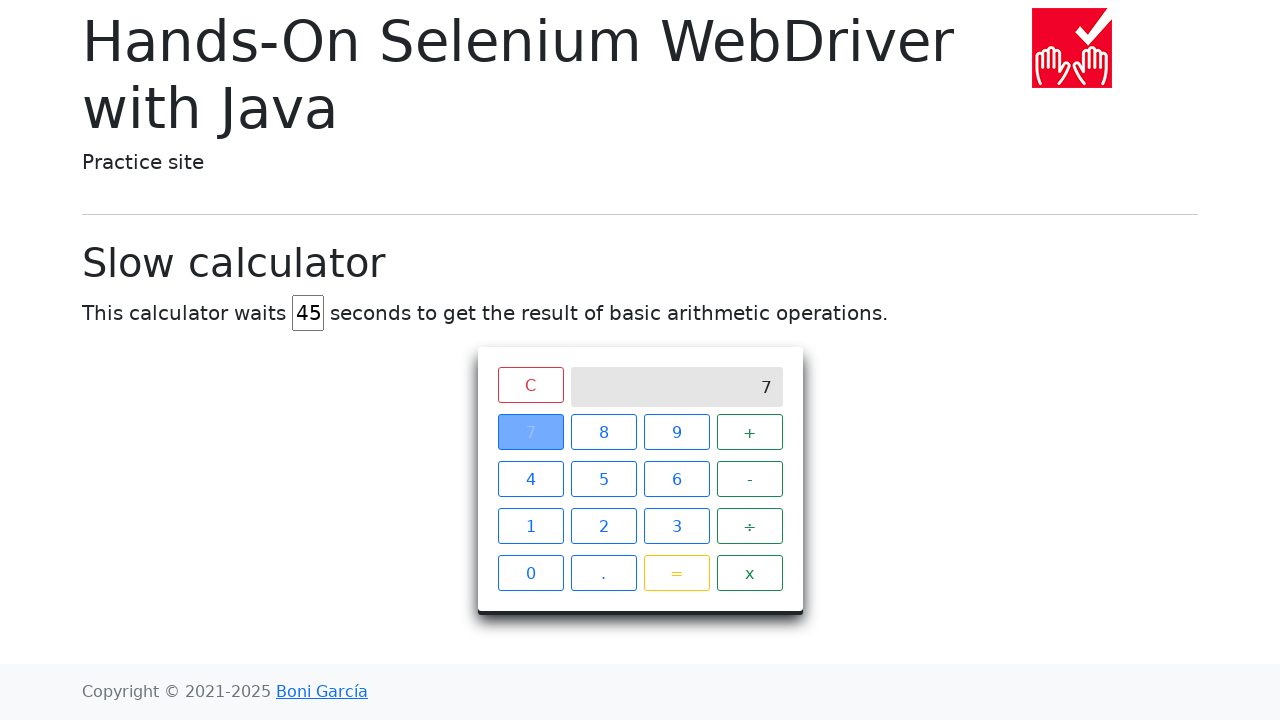

Clicked calculator button '+' at (750, 432) on xpath=//span[text()='+']
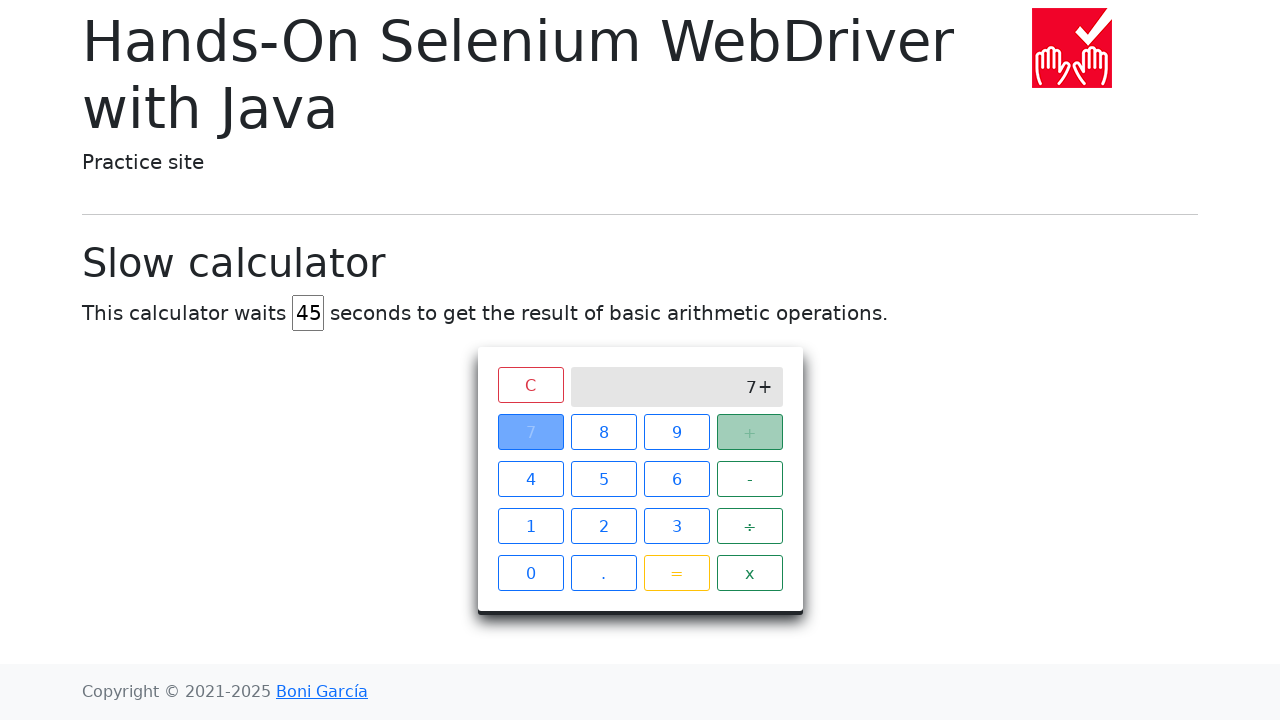

Clicked calculator button '8' at (604, 432) on xpath=//span[text()='8']
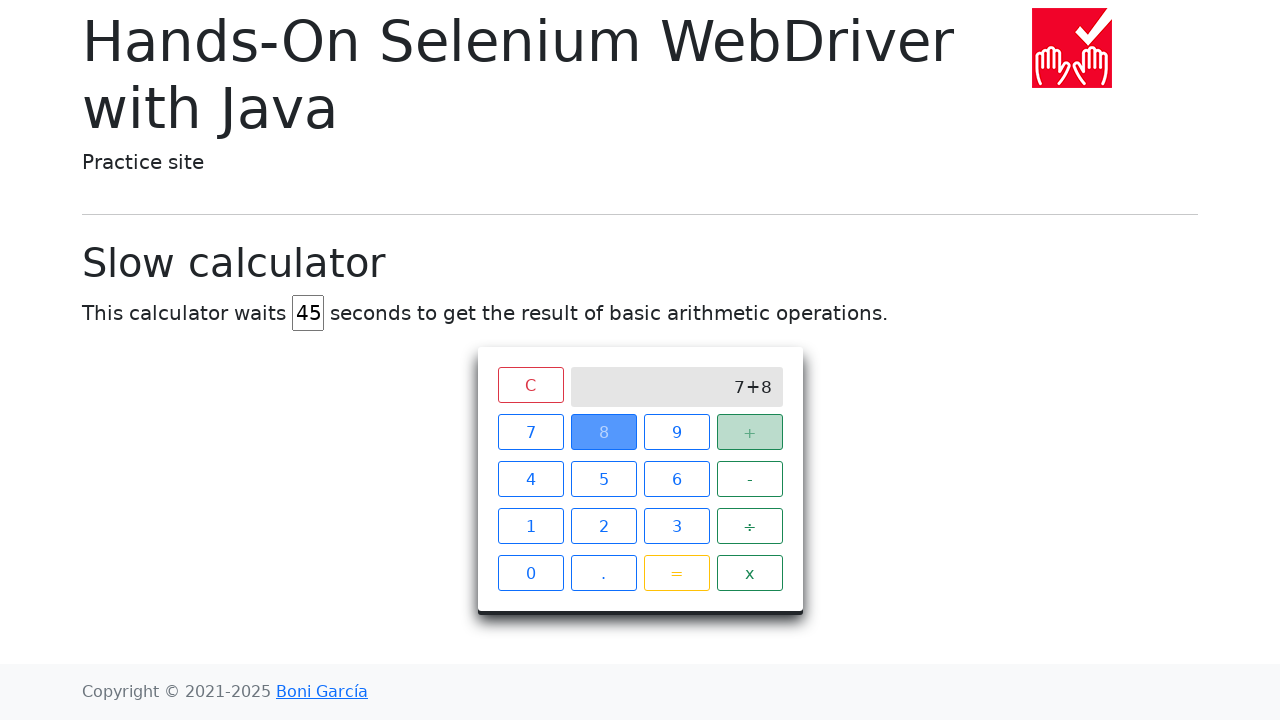

Clicked calculator button '=' to execute calculation at (676, 573) on xpath=//span[text()='=']
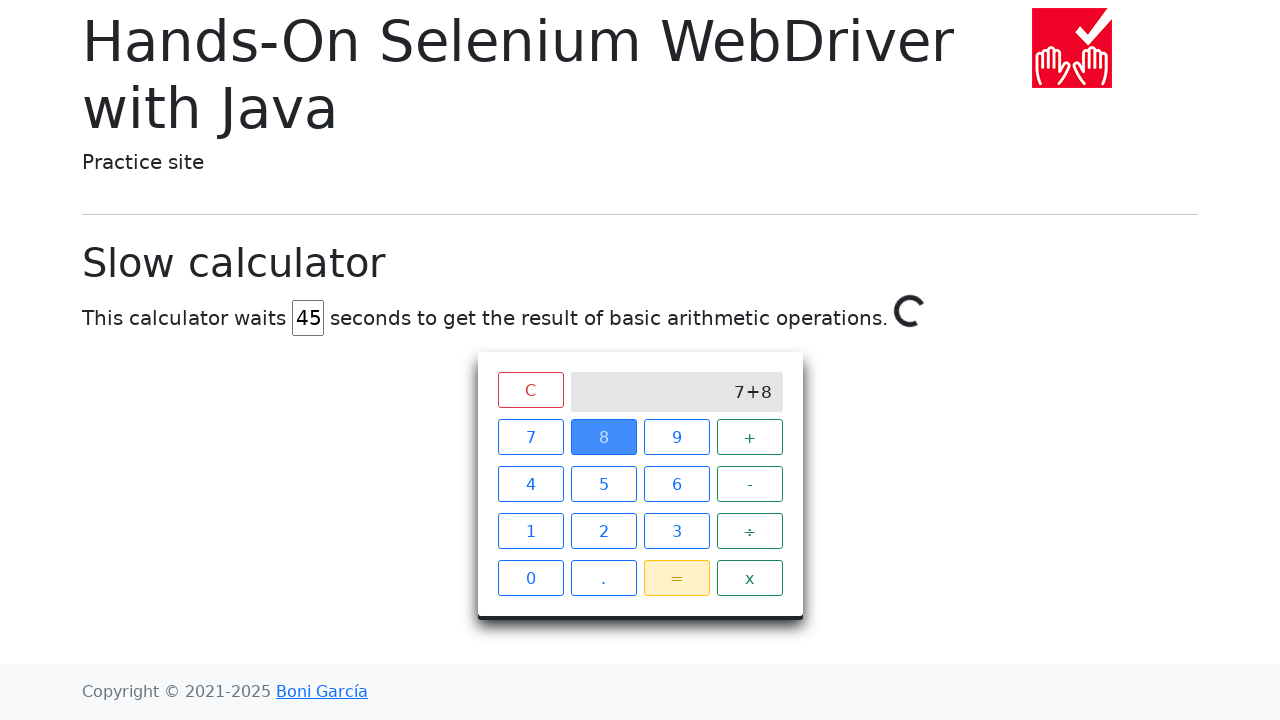

Waited for result '15' to appear on calculator screen after 45-second delay
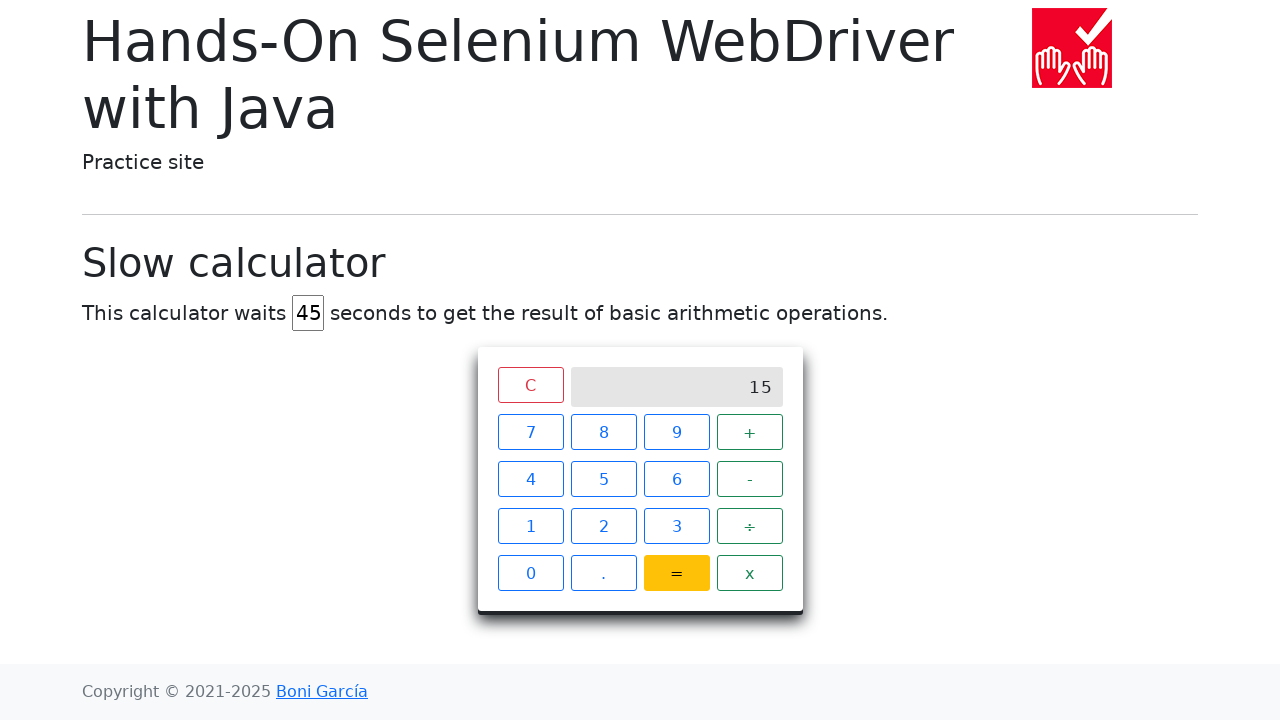

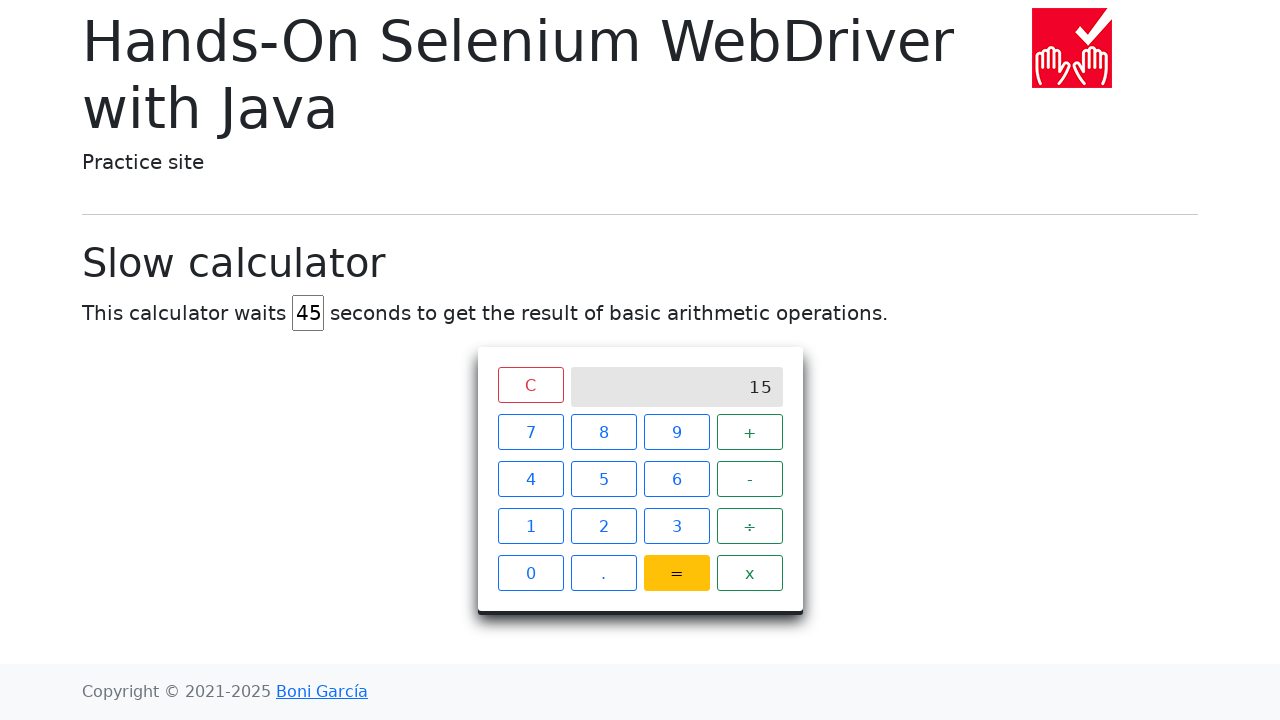